Tests a login form by verifying the presence of username and password fields, filling them with credentials, and clicking the login button

Starting URL: https://www.stealmylogin.com/demo.html

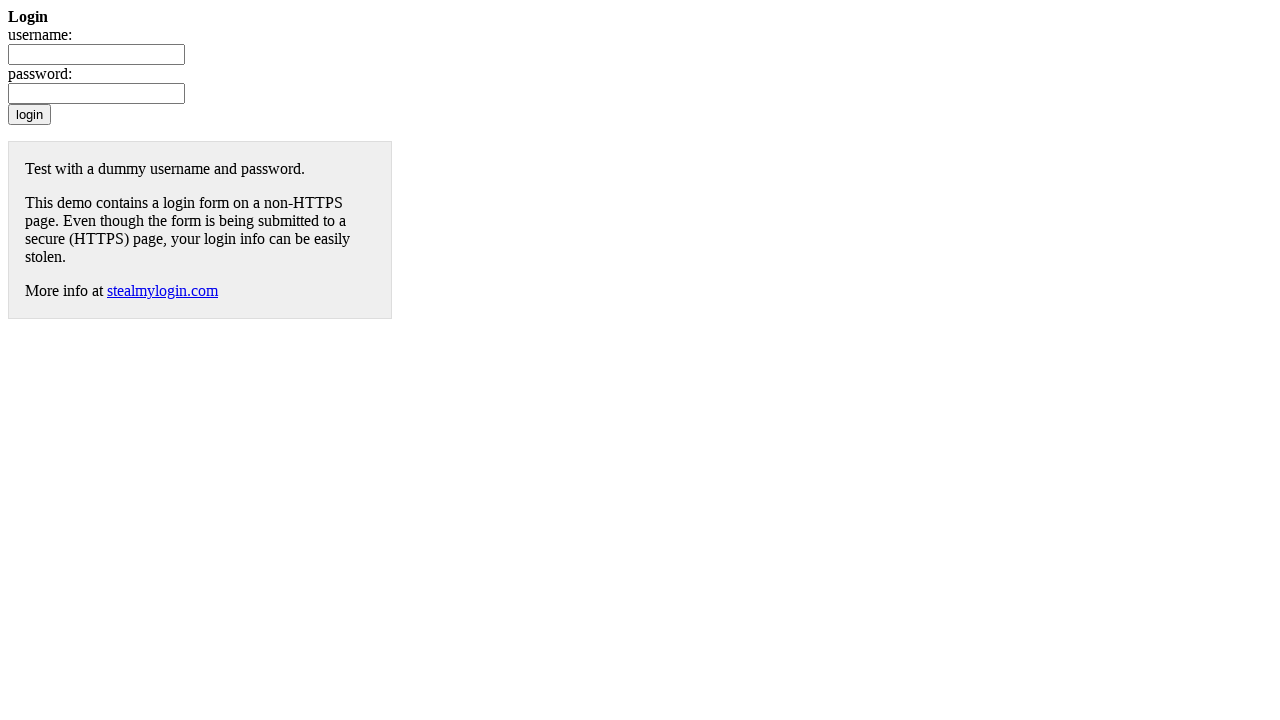

Username field selector waited for
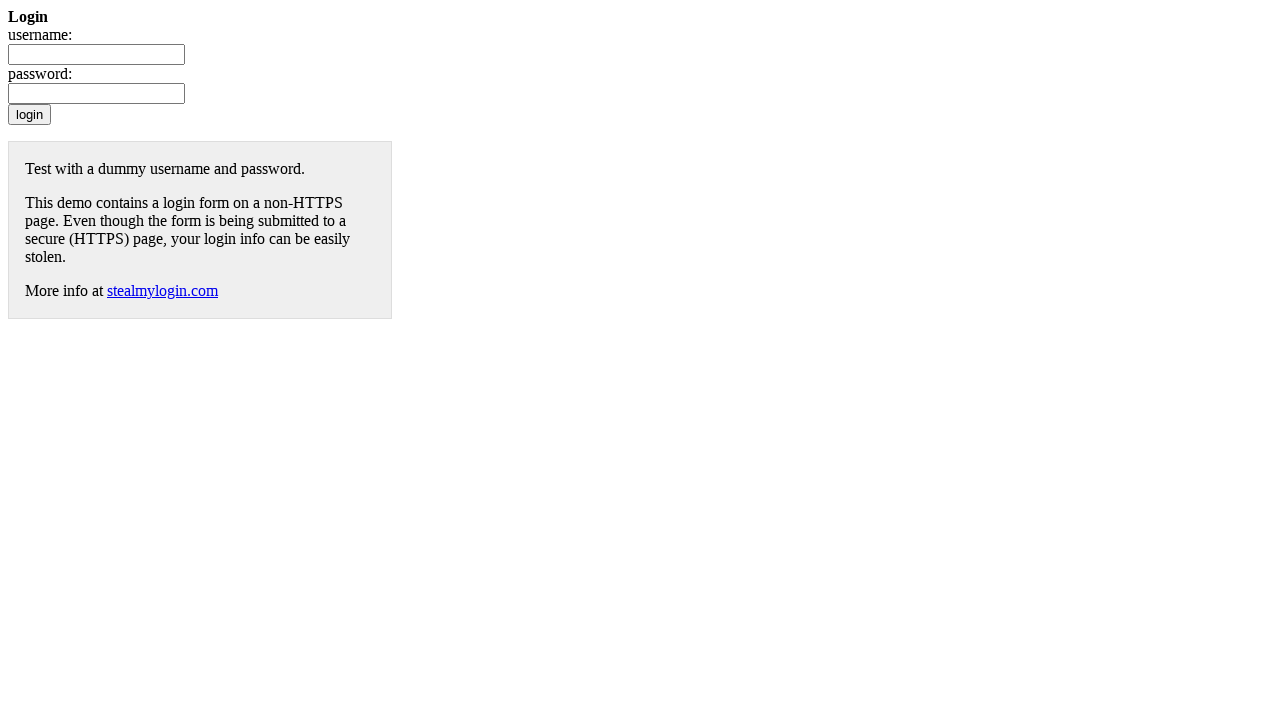

Filled username field with 'Admin' on input[name='username']
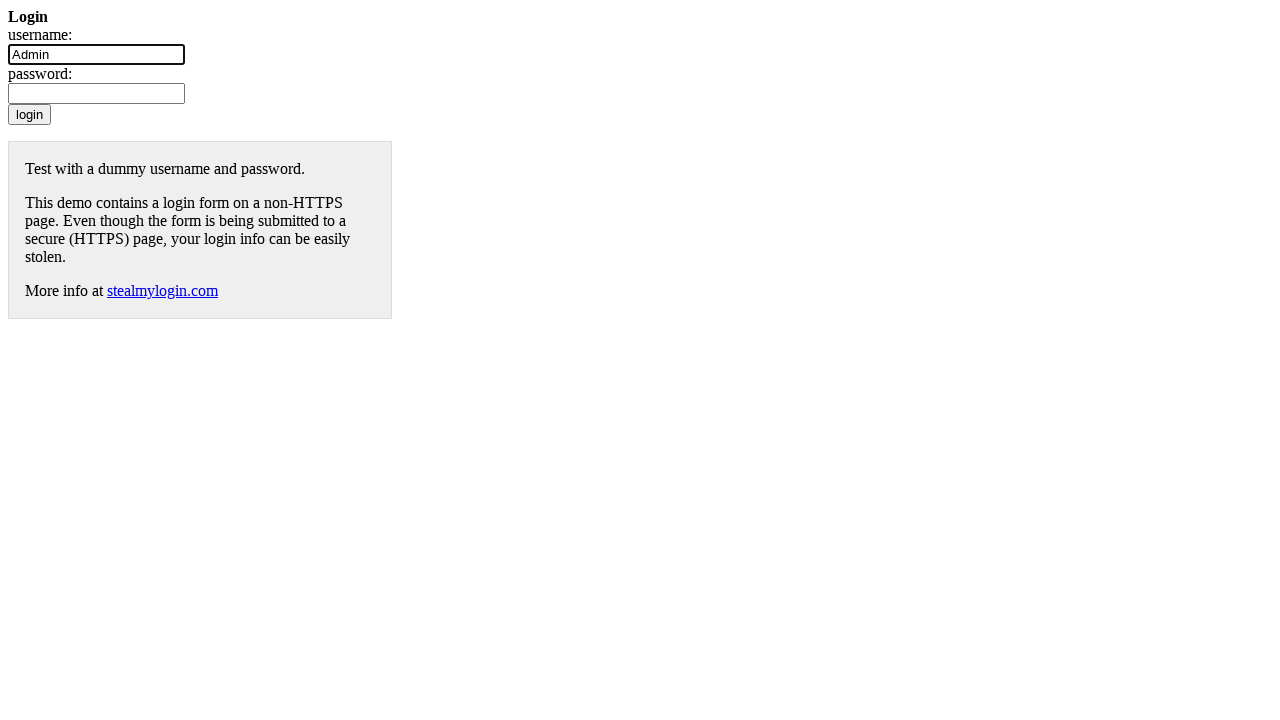

Password field selector waited for
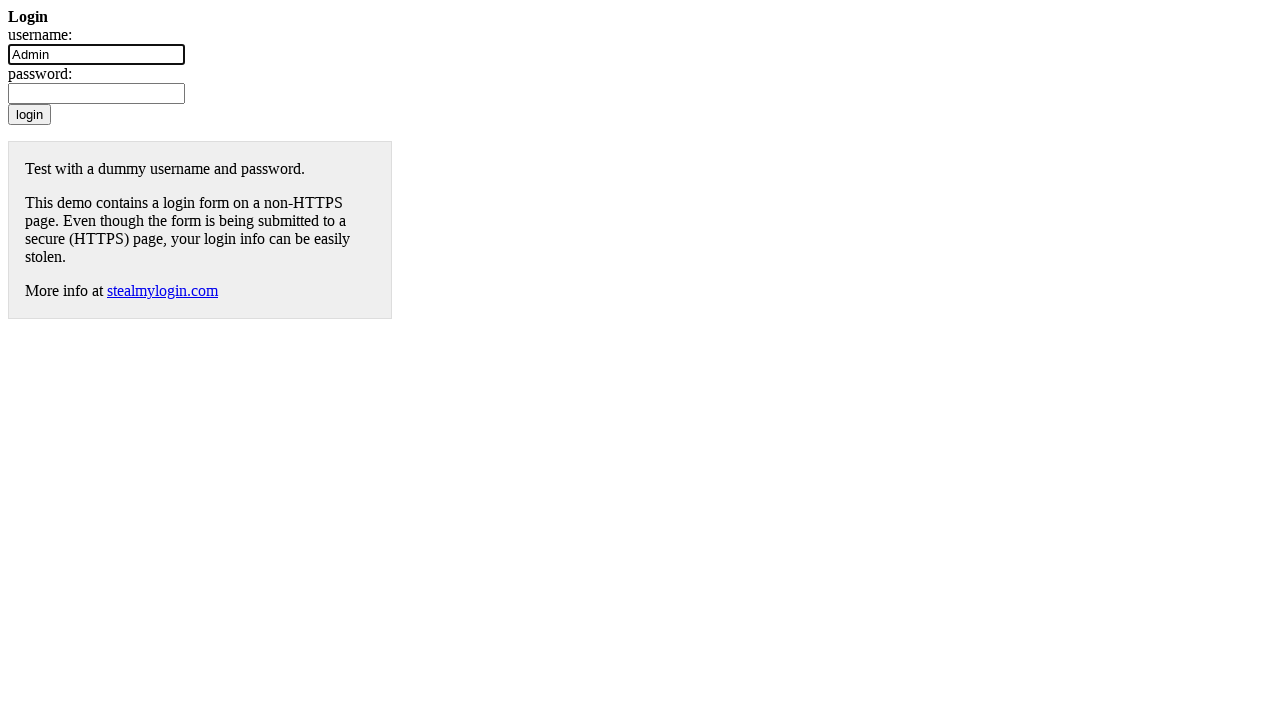

Filled password field with 'manager' on input[name='password']
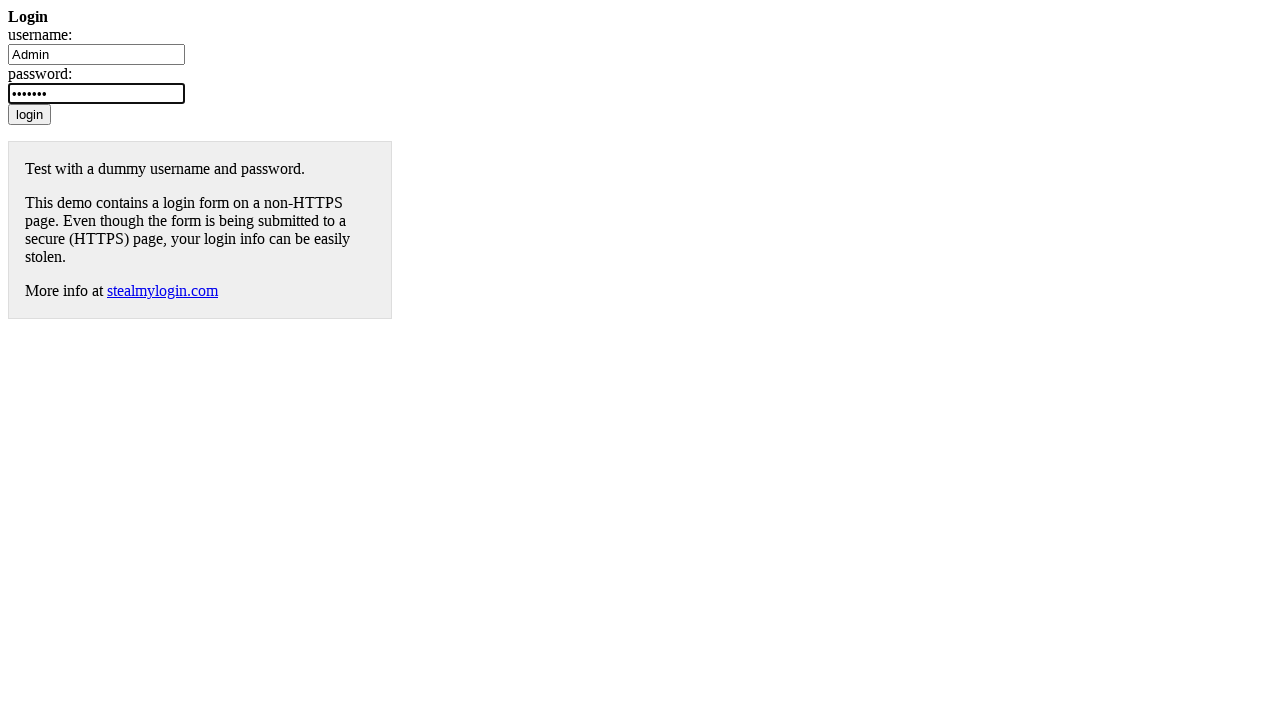

Login button selector waited for
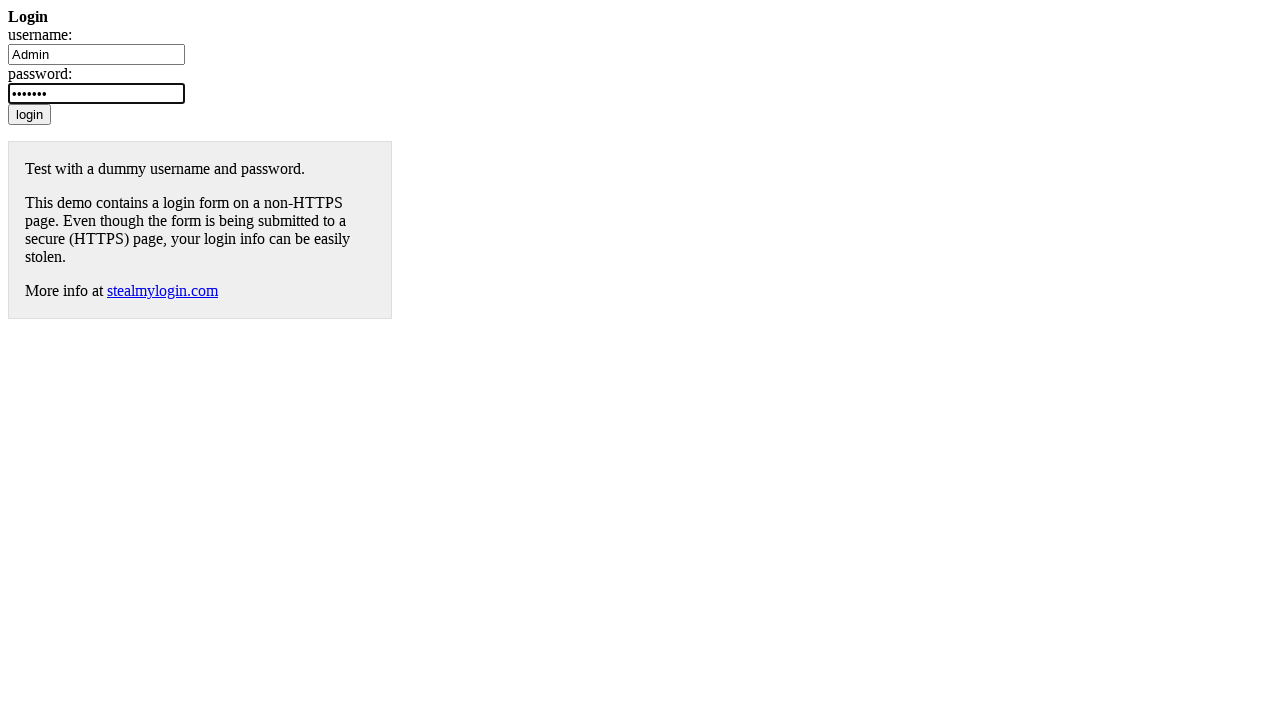

Clicked login button at (30, 114) on xpath=/html/body/form/input[3]
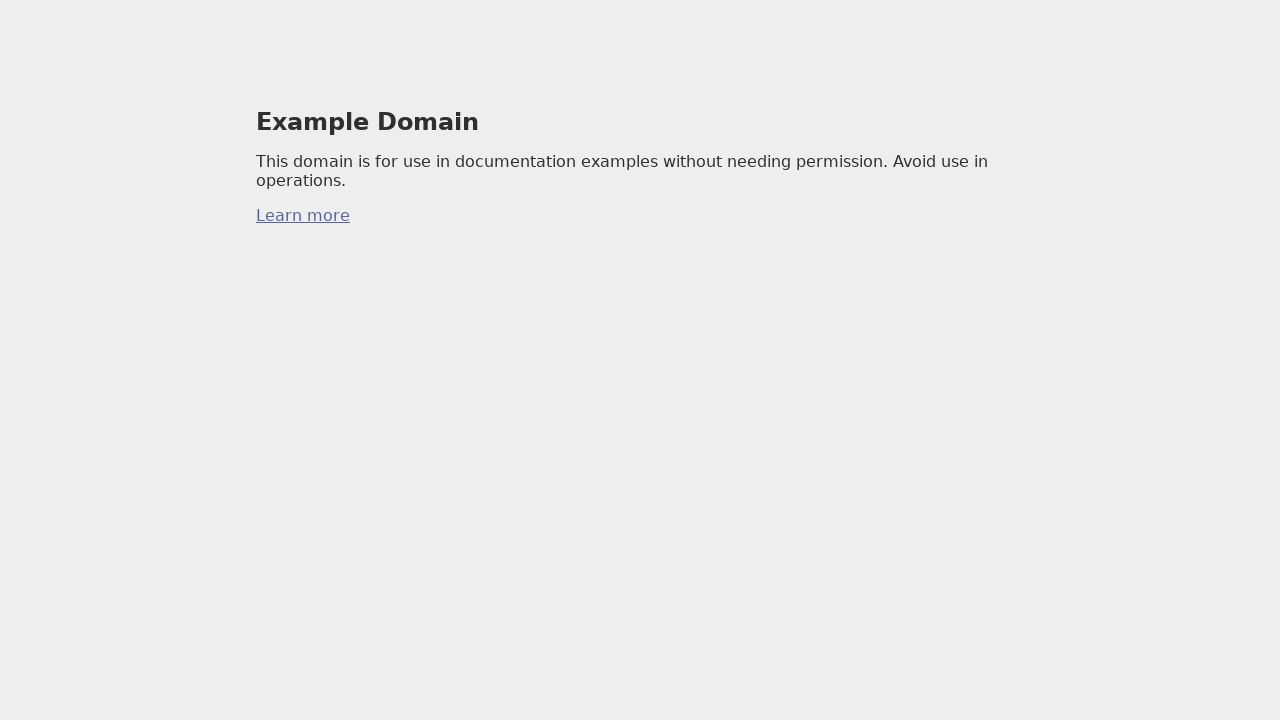

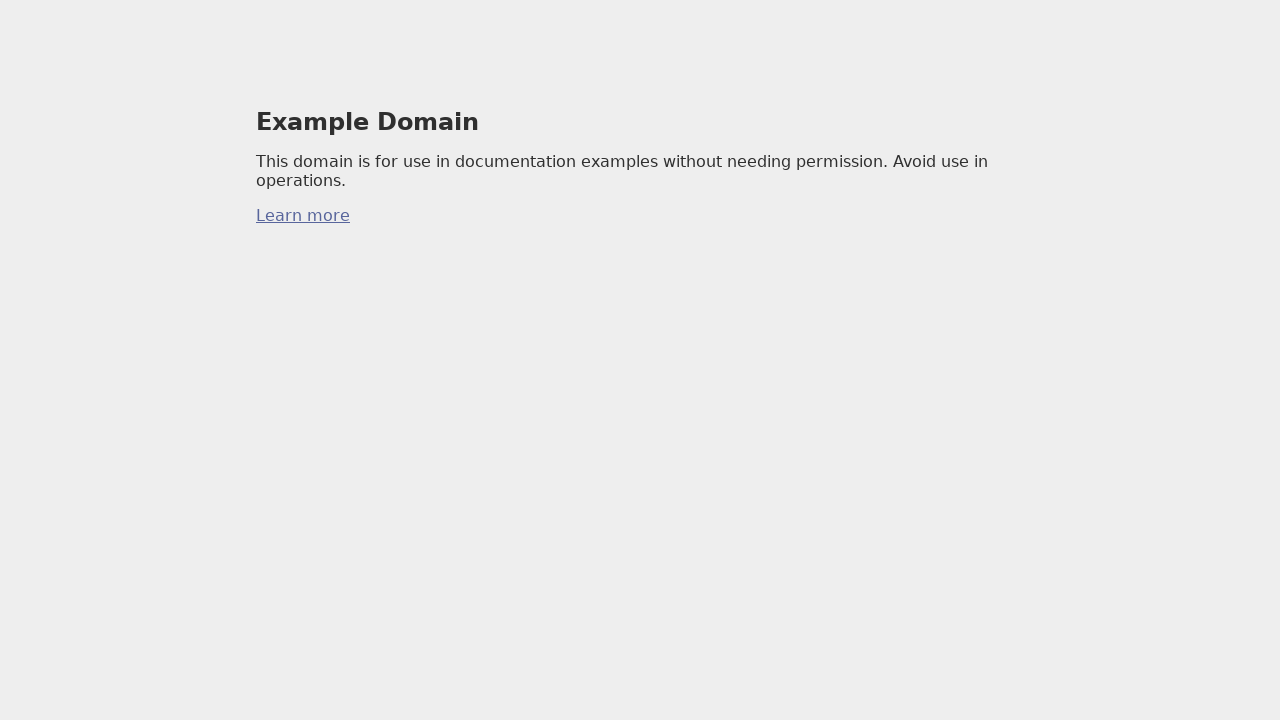